Navigates to Rahul Shetty Academy website and verifies the page loads by checking the title

Starting URL: https://rahulshettyacademy.com

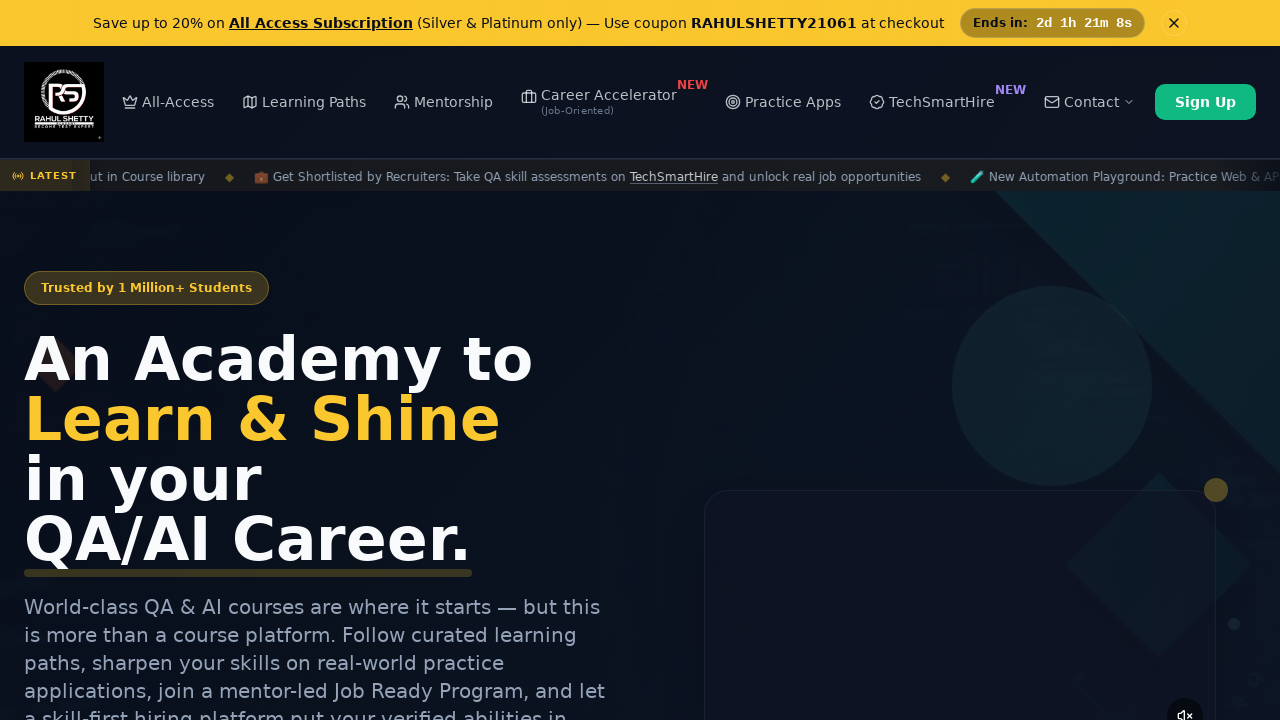

Navigated to https://rahulshettyacademy.com
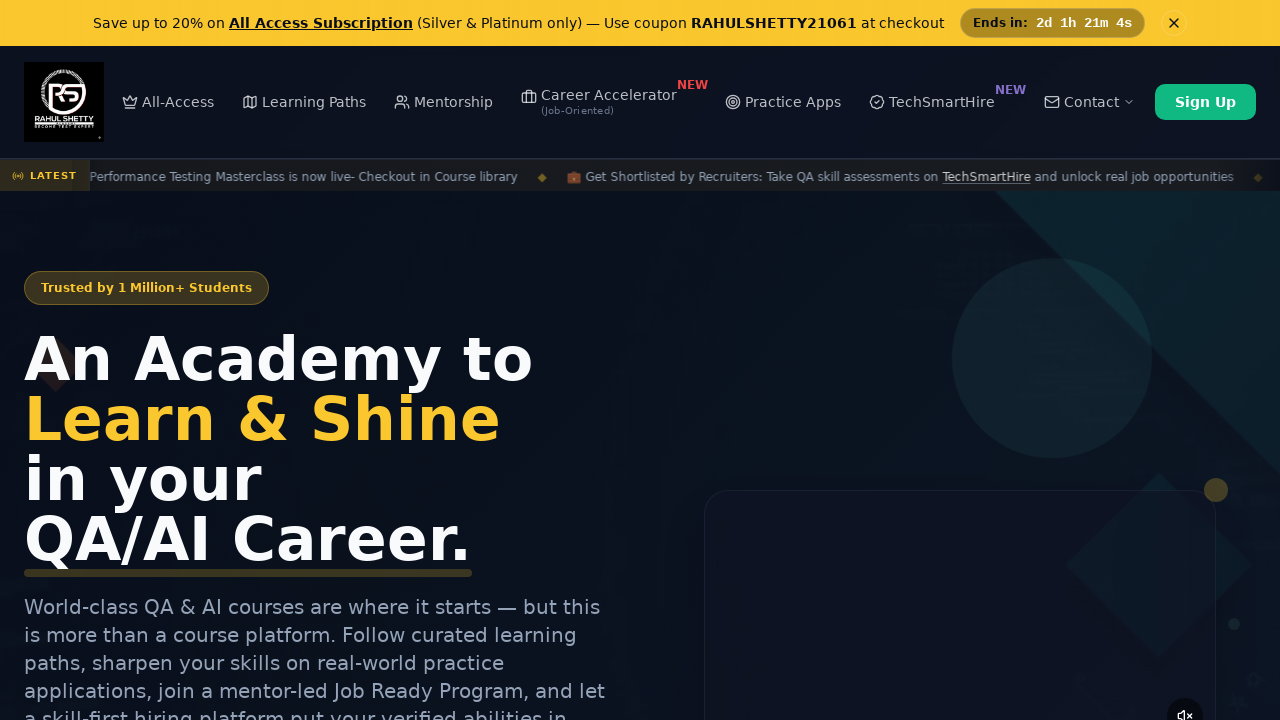

Page fully loaded (domcontentloaded state reached)
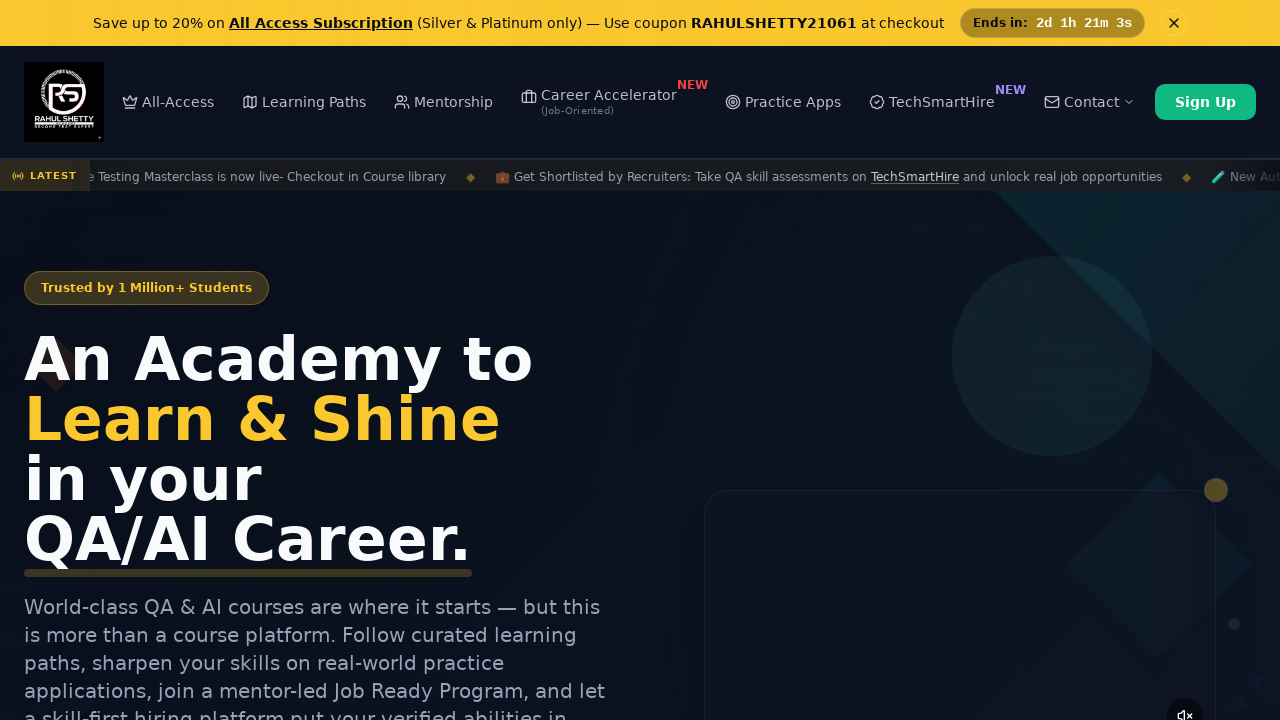

Retrieved and printed page title: Rahul Shetty Academy | QA Automation, Playwright, AI Testing & Online Training
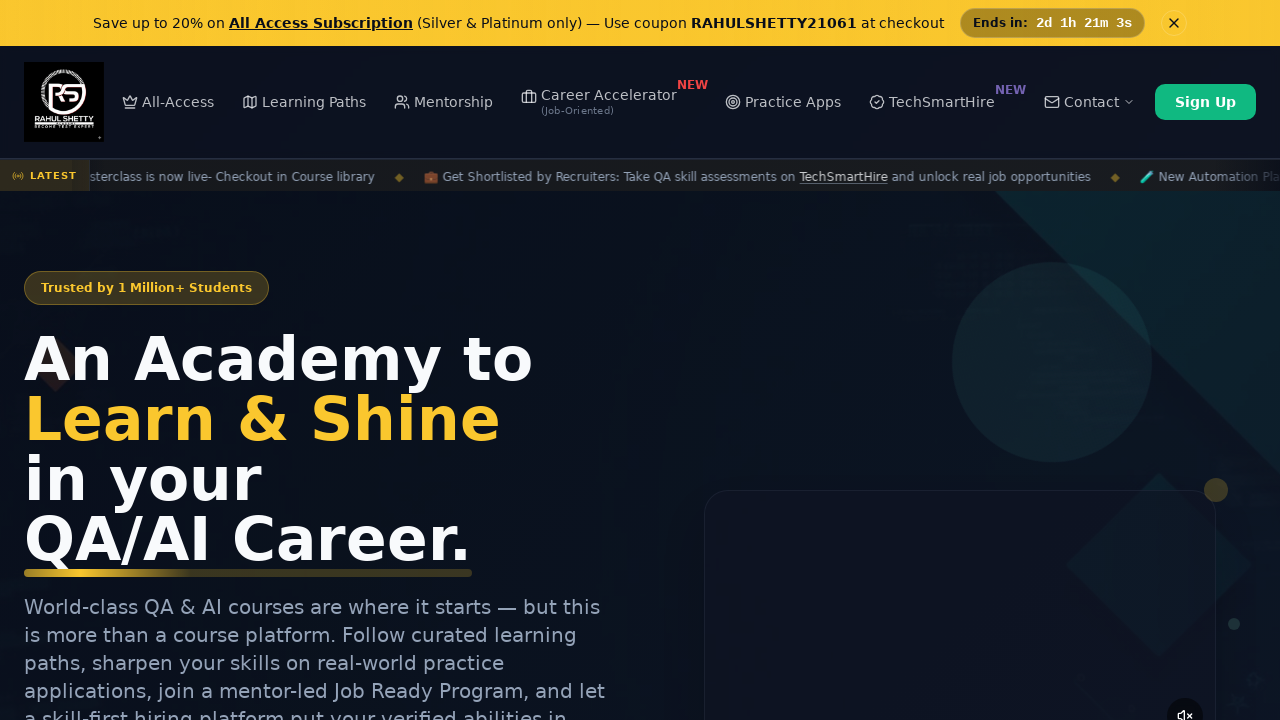

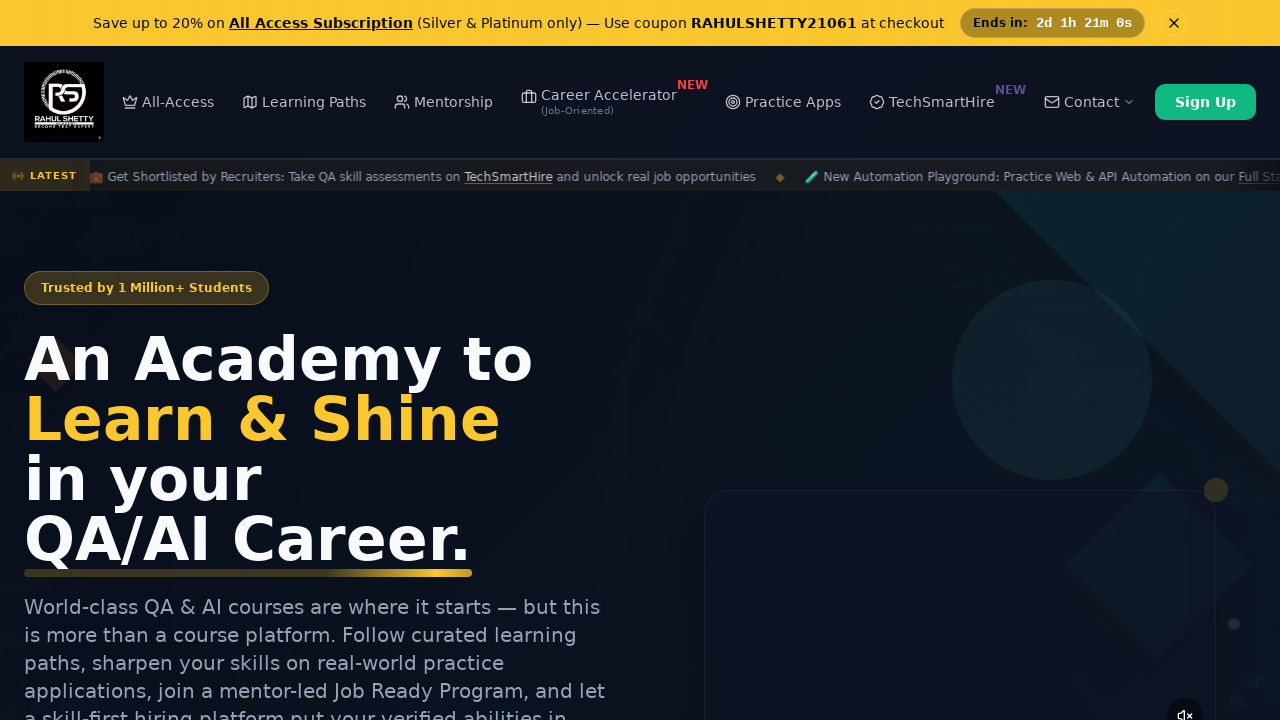